Navigates to Apple's iPhone shop page and clicks on a product selection element (digitalmat trigger button)

Starting URL: https://www.apple.com/shop/buy-iphone

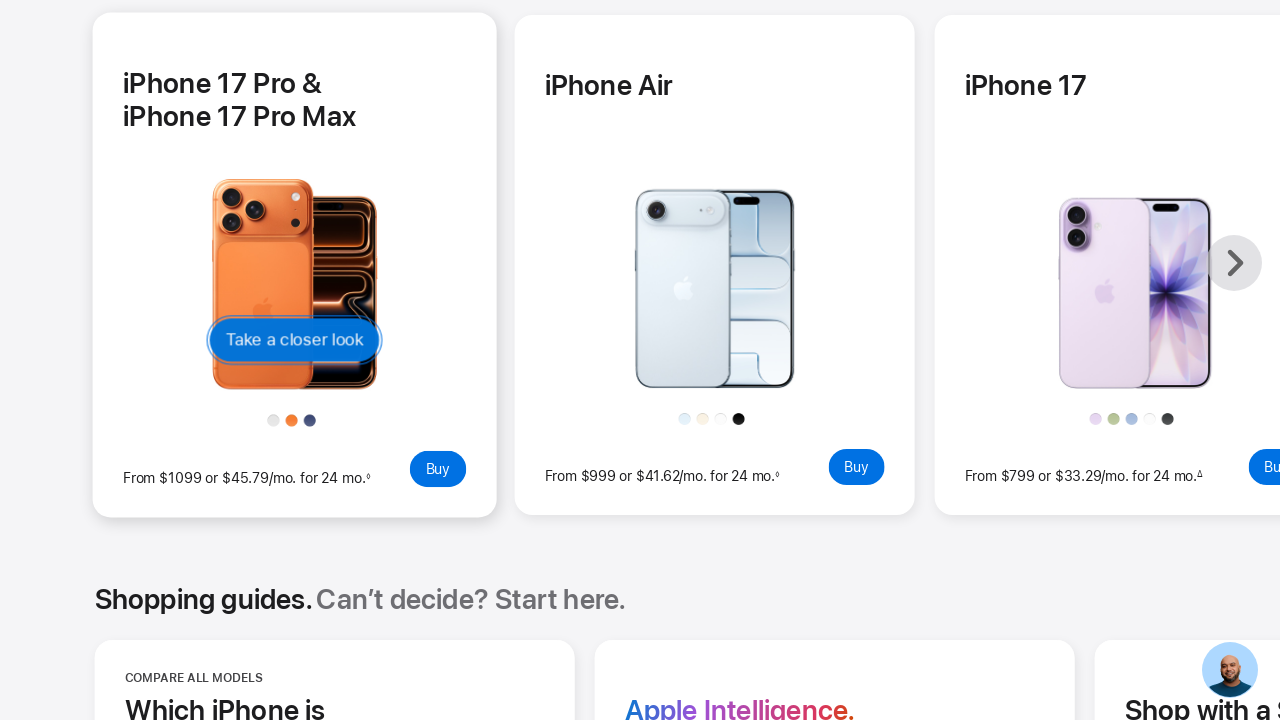

Navigated to Apple iPhone shop page
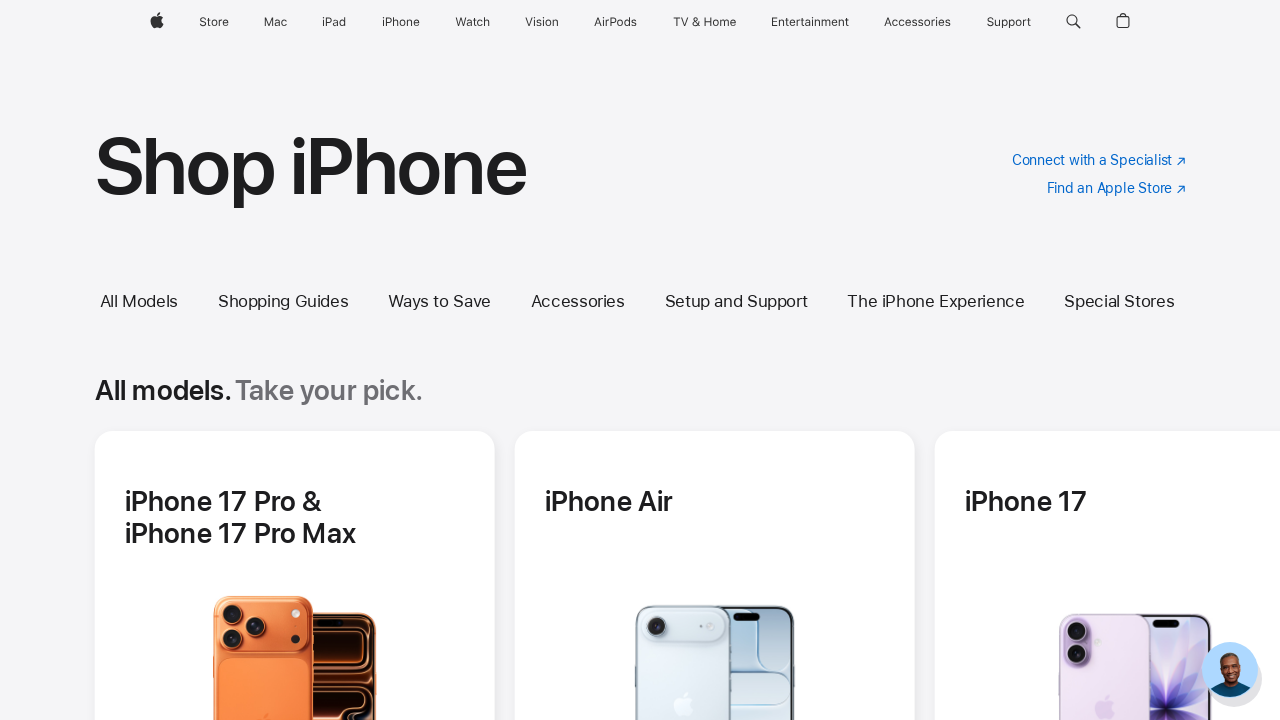

Clicked on digitalmat trigger button for product selection at (295, 360) on [data-trigger-id="digitalmat-1"]
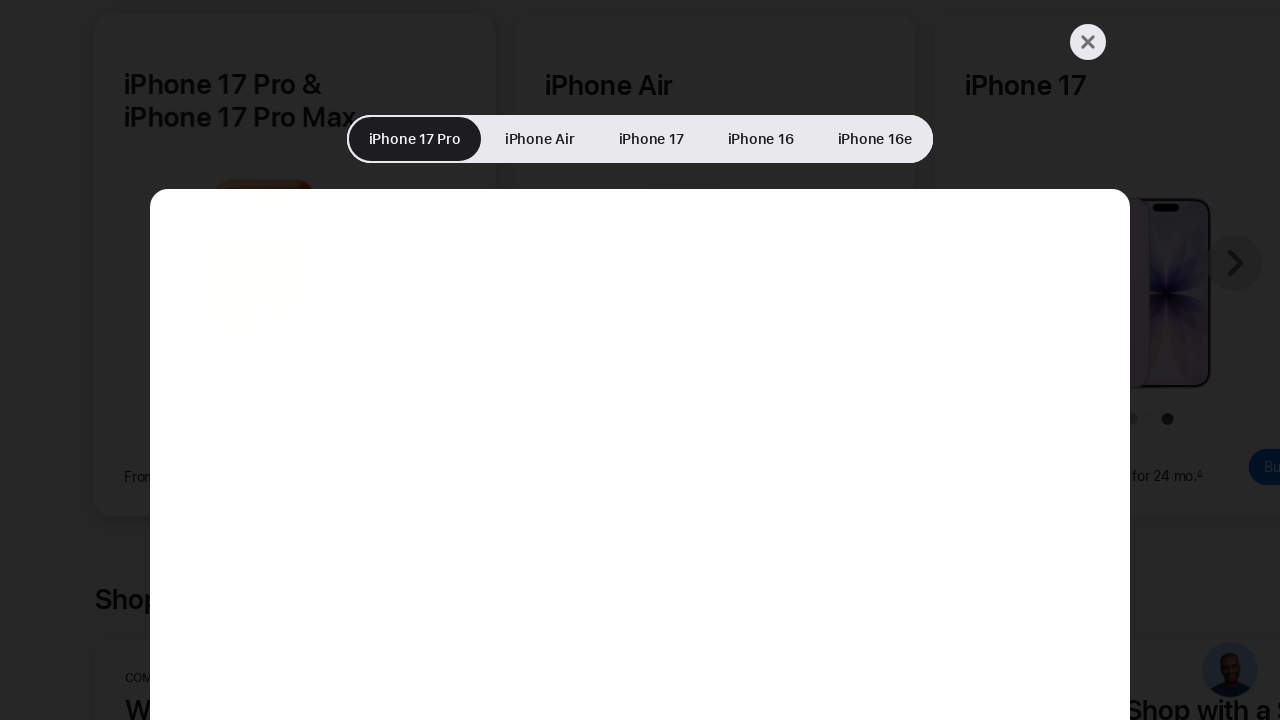

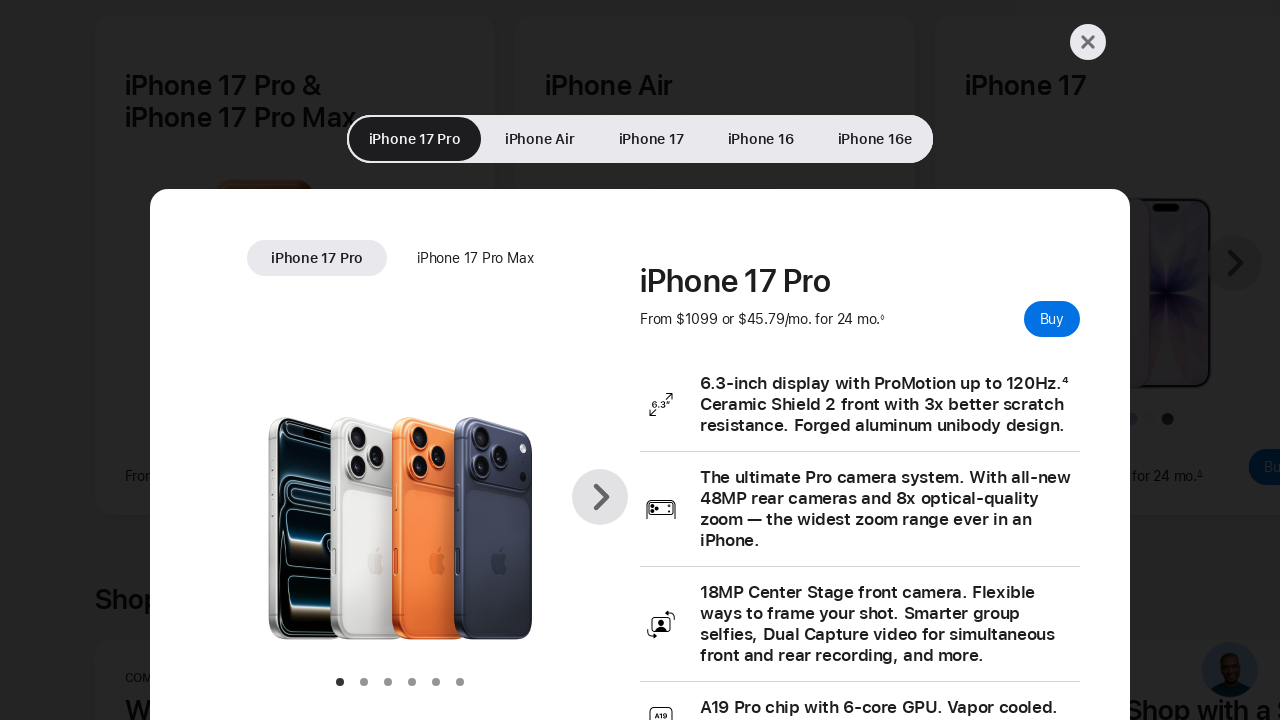